Clicks an alert button and dismisses the alert dialog that appears

Starting URL: https://demoqa.com/alerts

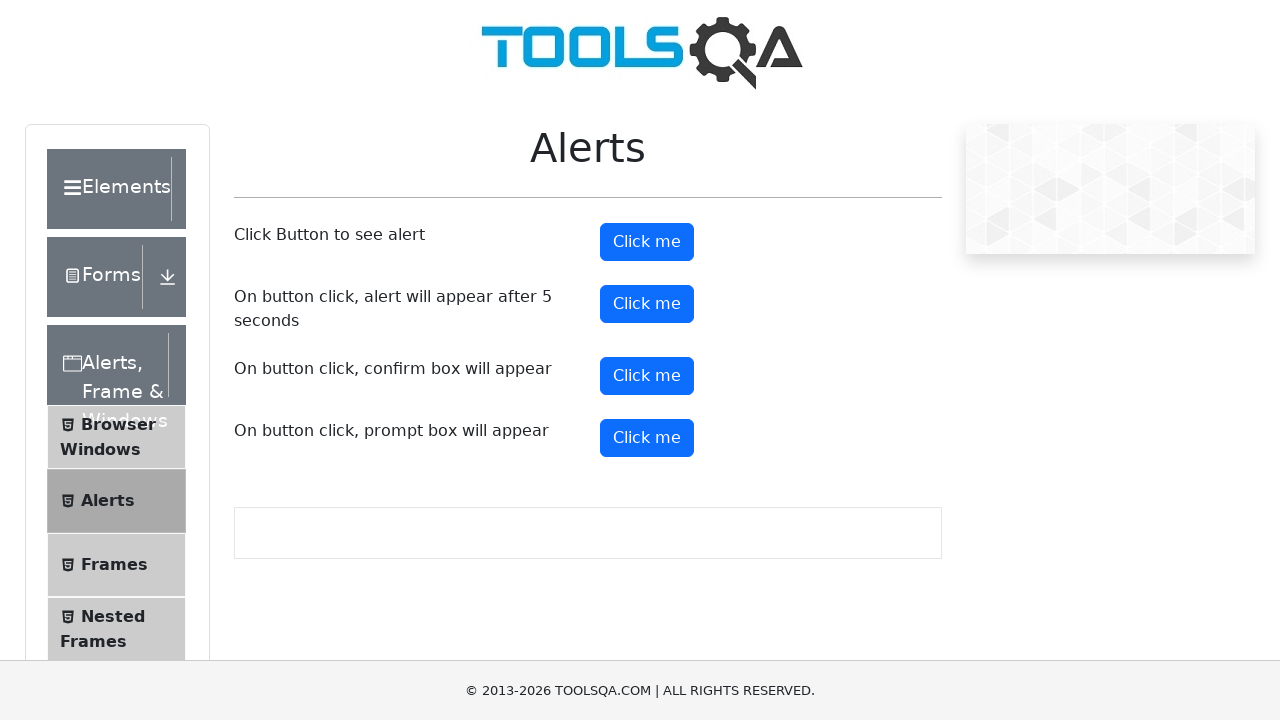

Clicked the alert button at (647, 242) on #alertButton
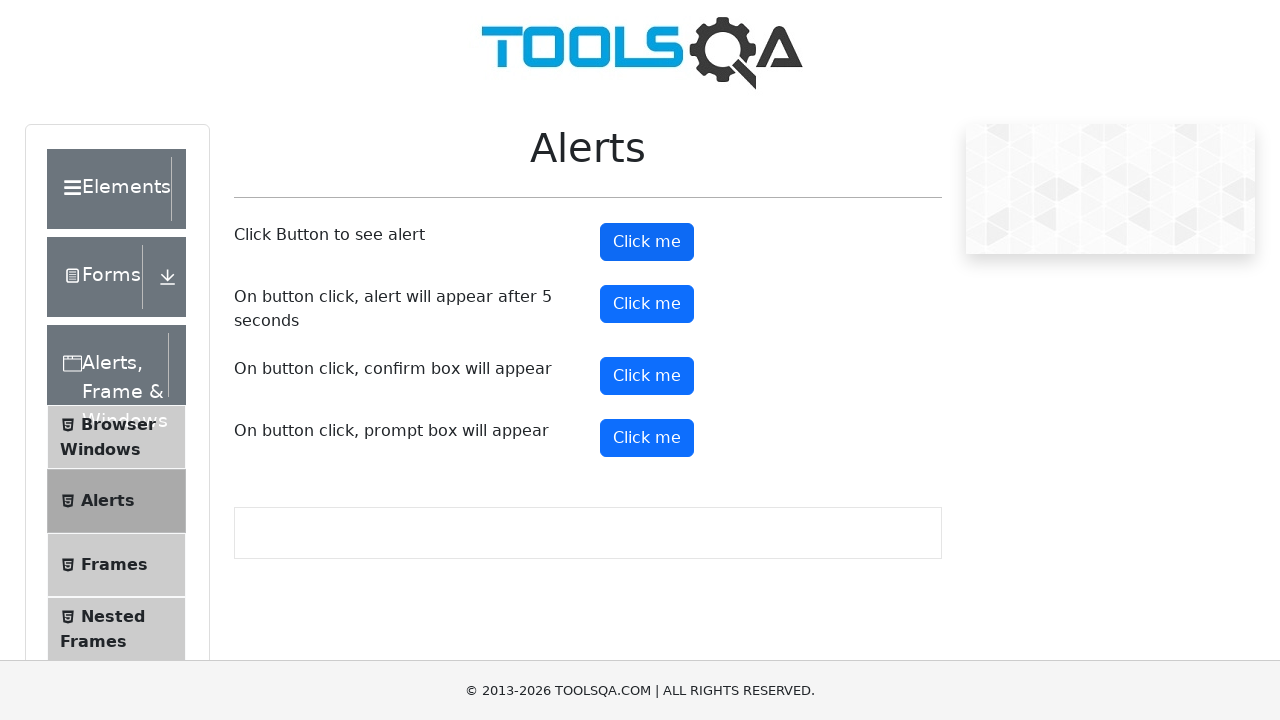

Set up dialog handler to dismiss alert
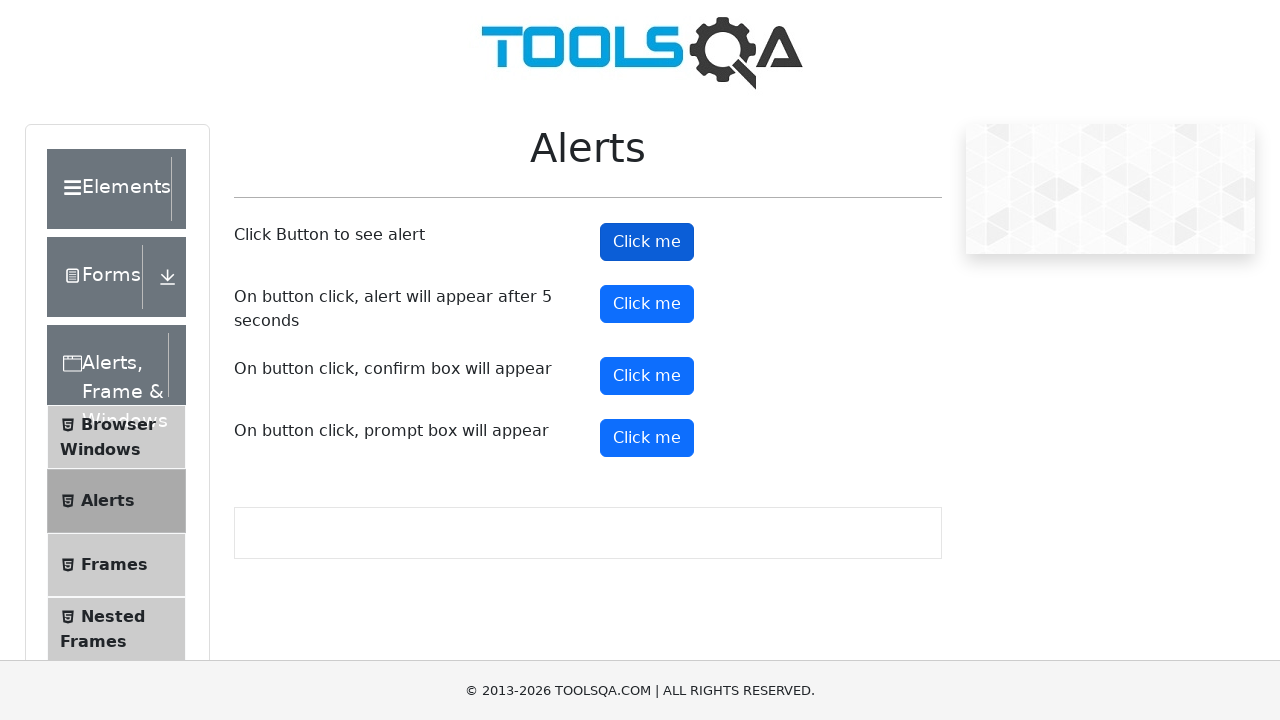

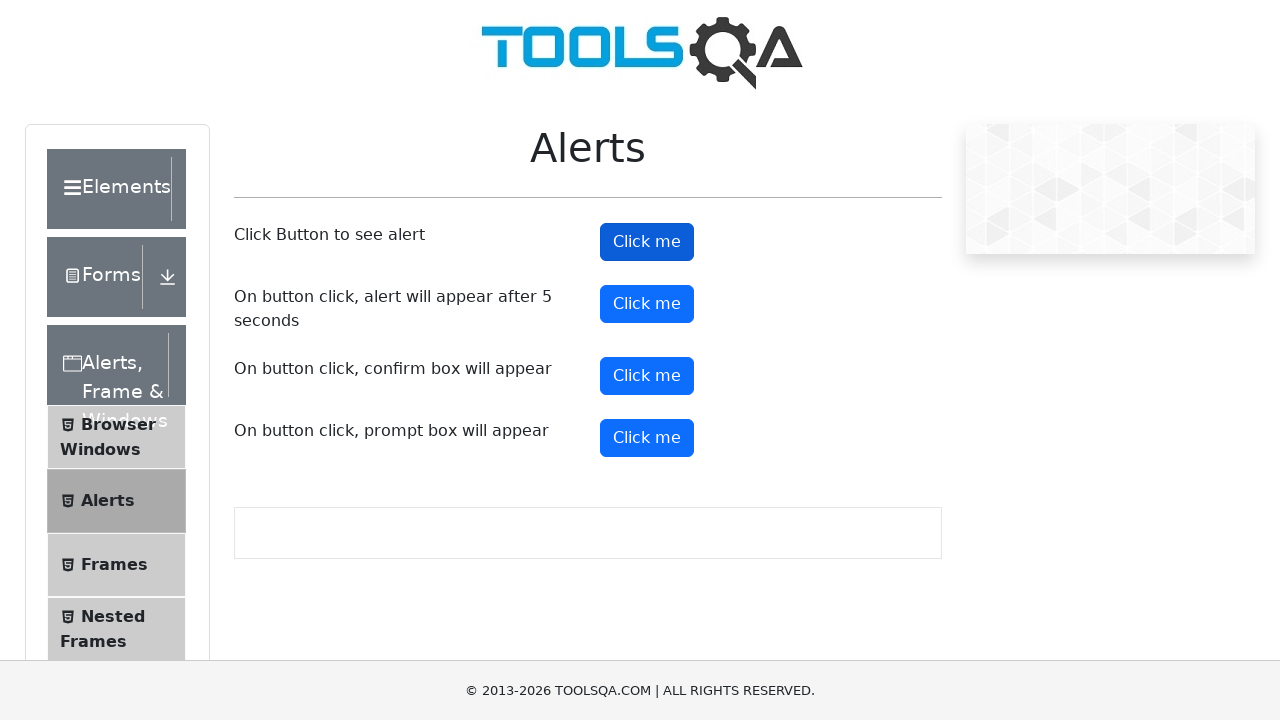